Tests table sorting functionality by clicking on a column header and verifying that the data is sorted correctly

Starting URL: https://rahulshettyacademy.com/seleniumPractise/#/offers

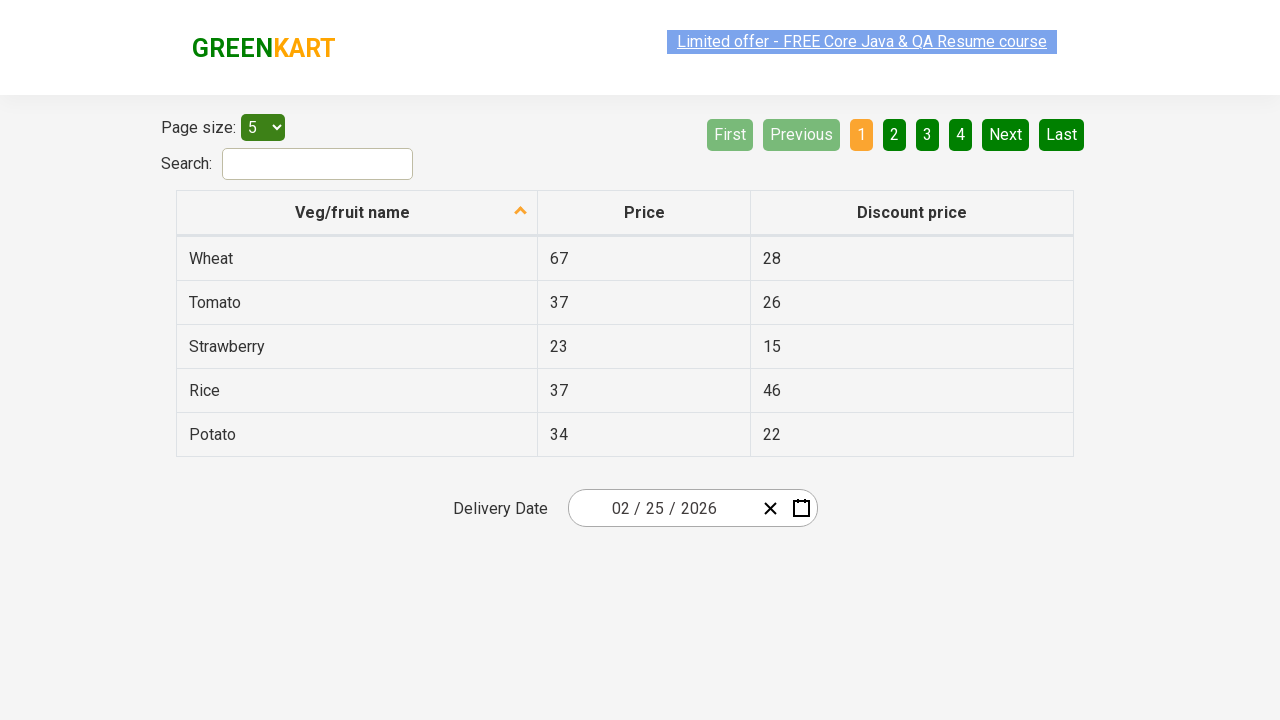

Clicked first column header to sort table at (357, 213) on xpath=//tr//th[1]
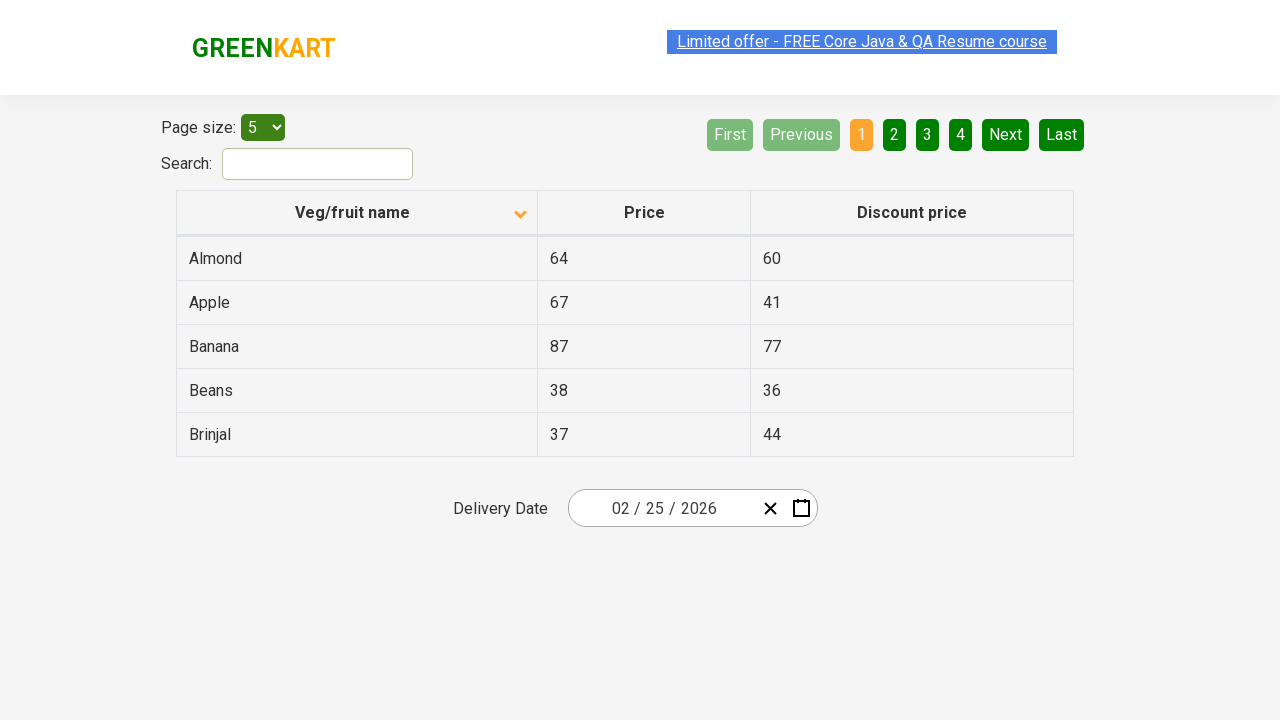

Waited 500ms for table sorting to complete
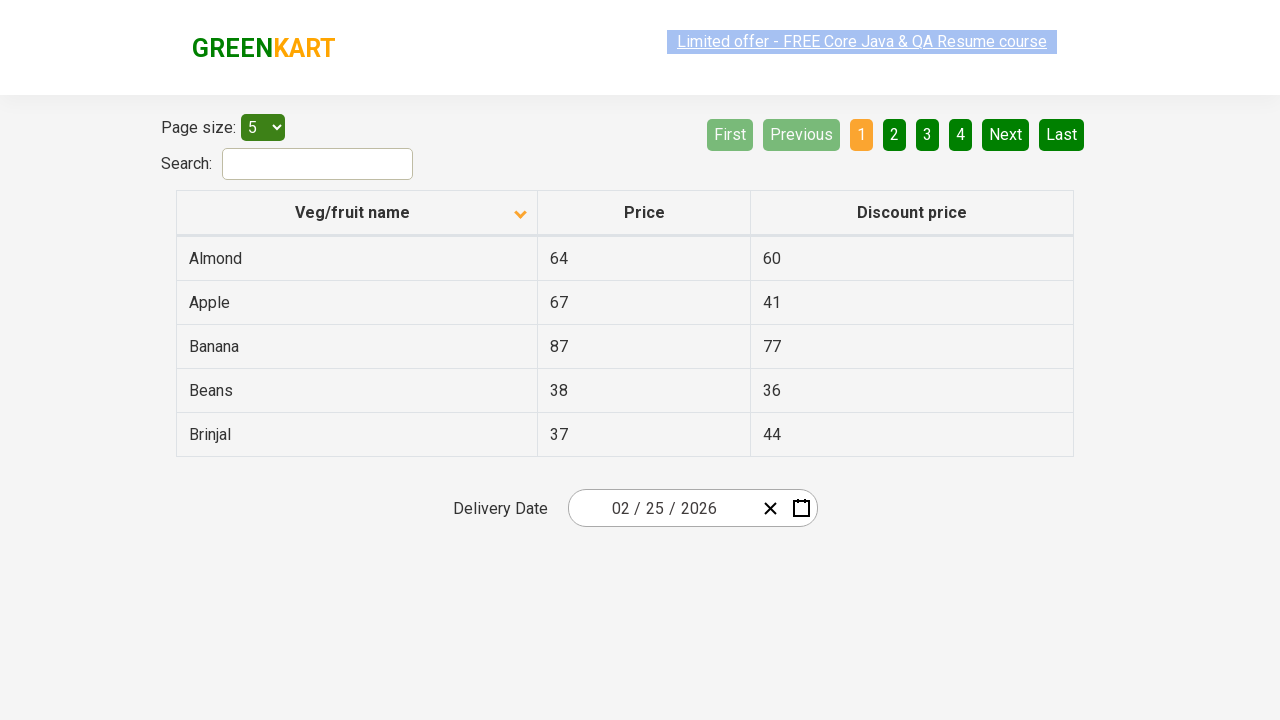

Retrieved all elements from first column
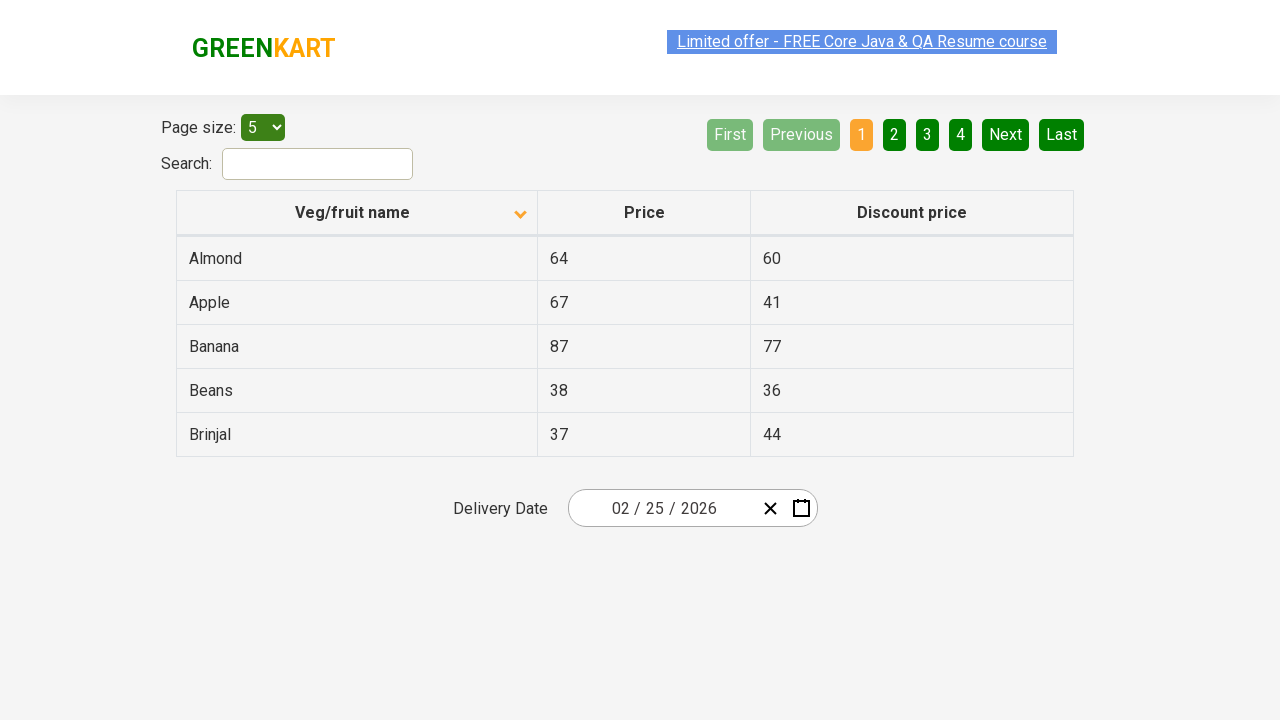

Created sorted version of column elements for comparison
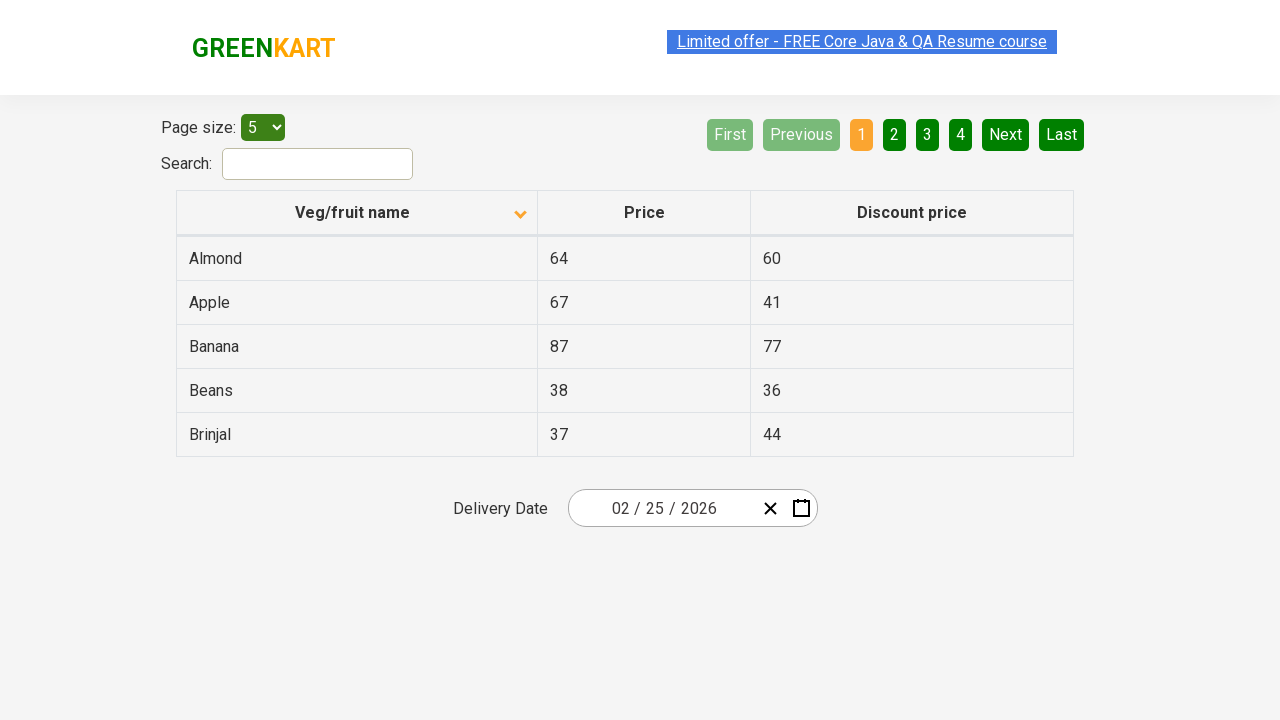

Verified table is correctly sorted in ascending order
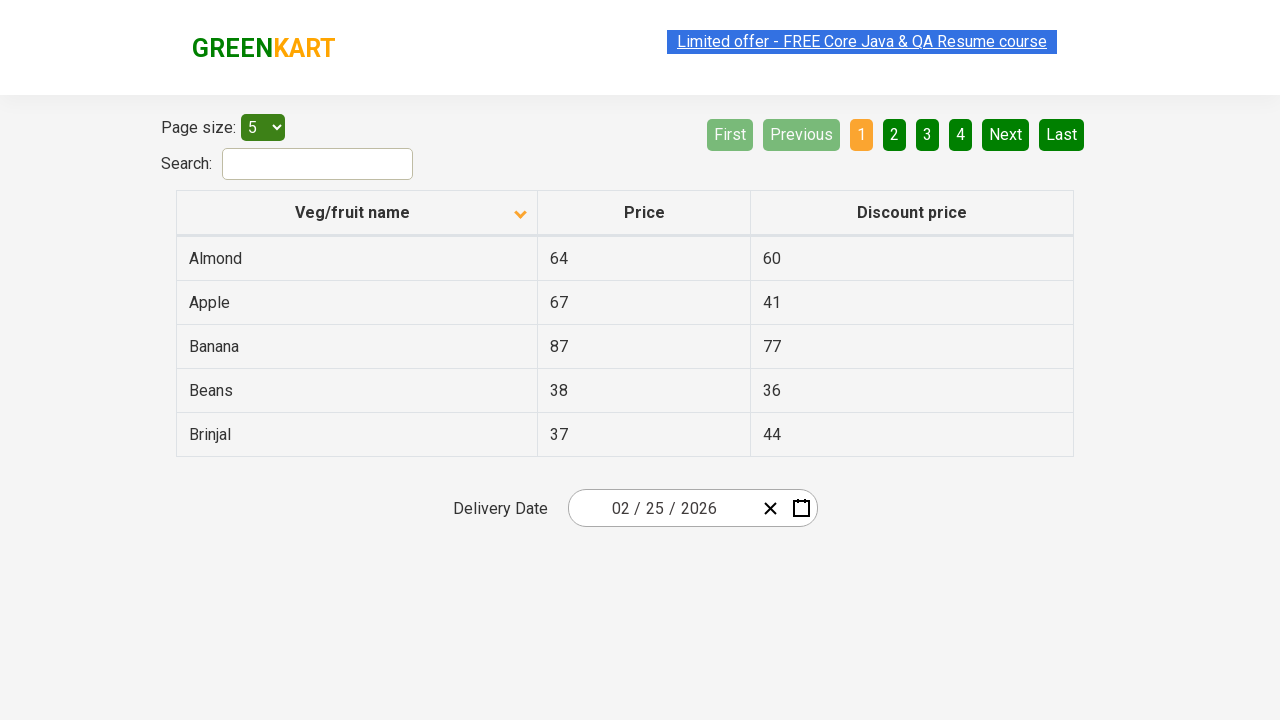

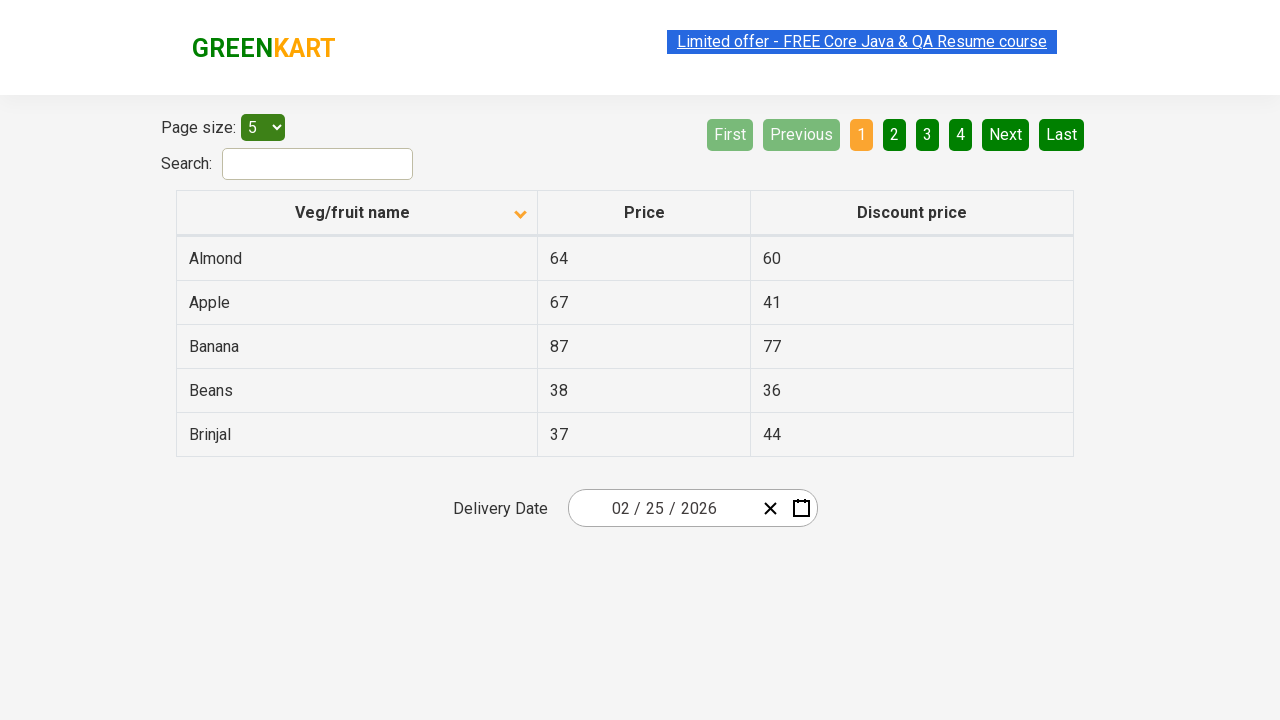